Tests navigation to a product category and verifies the Add to Cart button is displayed

Starting URL: https://www.demoblaze.com

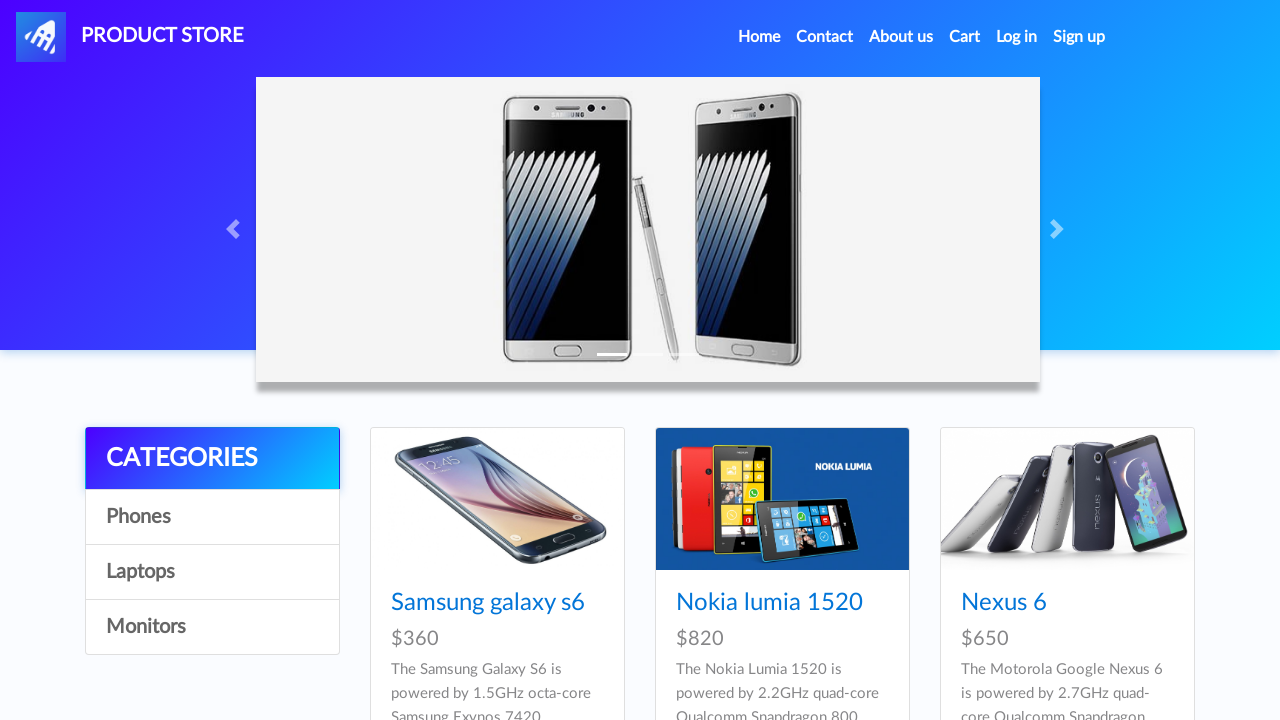

Clicked on Laptops category at (212, 627) on xpath=//div[@class='list-group']/a[4]
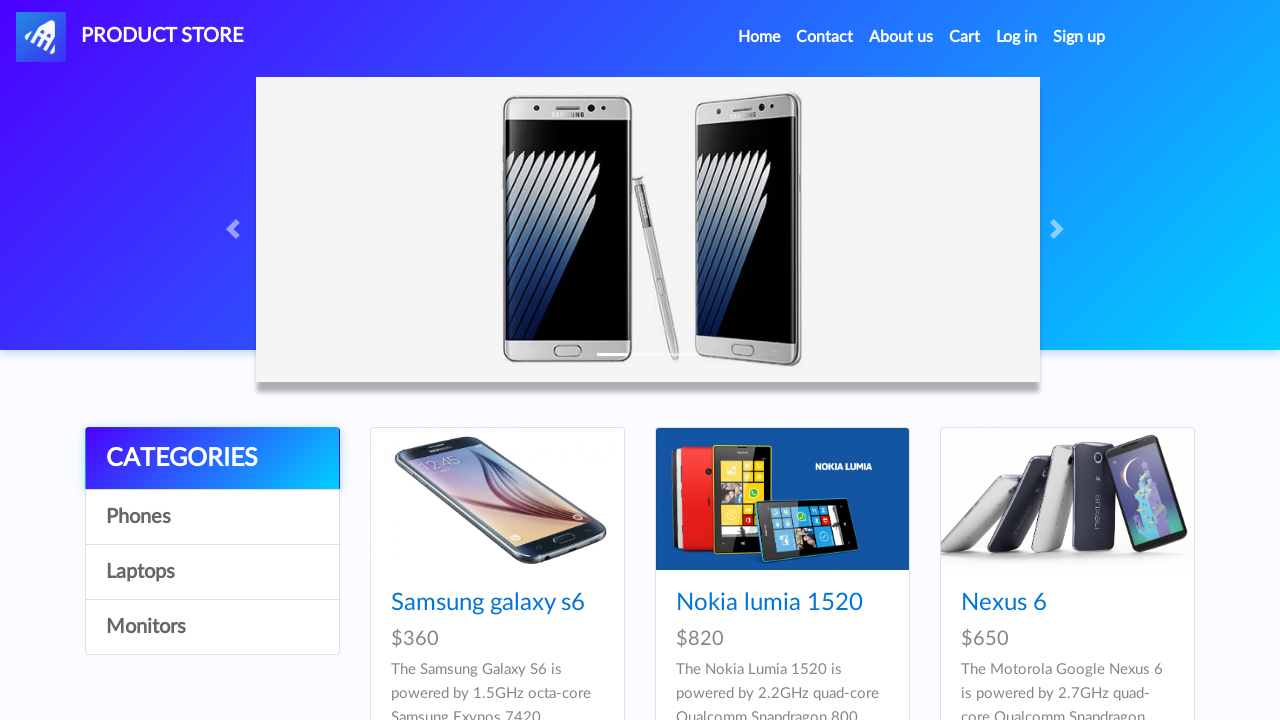

Waited for products to load
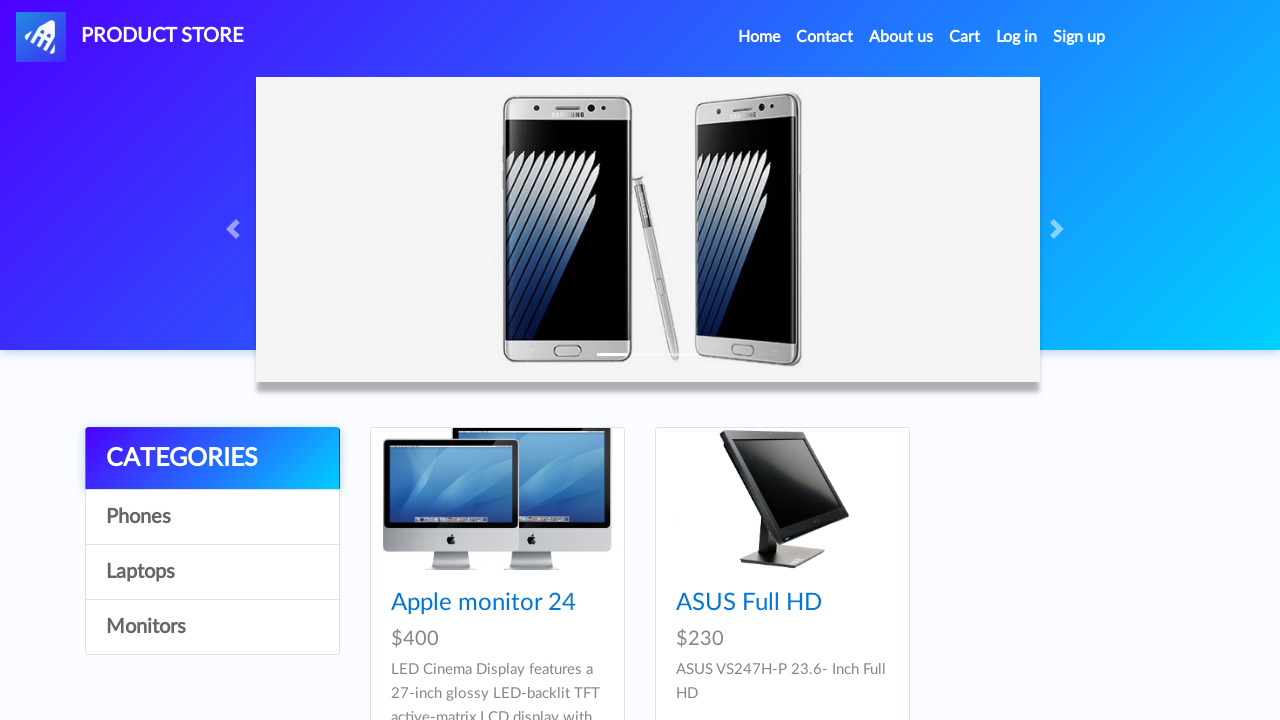

Clicked on Sony Vaio i7 product at (484, 603) on xpath=//div[@class='card-block']/h4[1]/a[@href='prod.html?idp_=10']
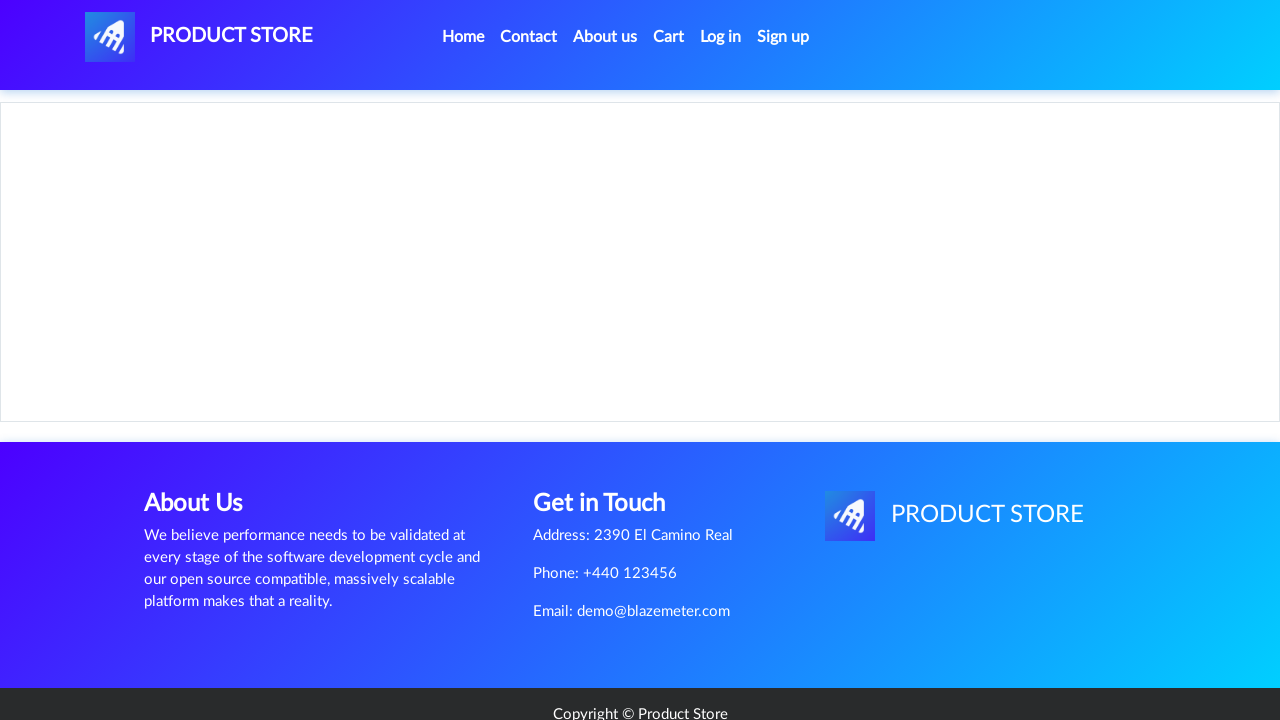

Verified Add to Cart button is displayed
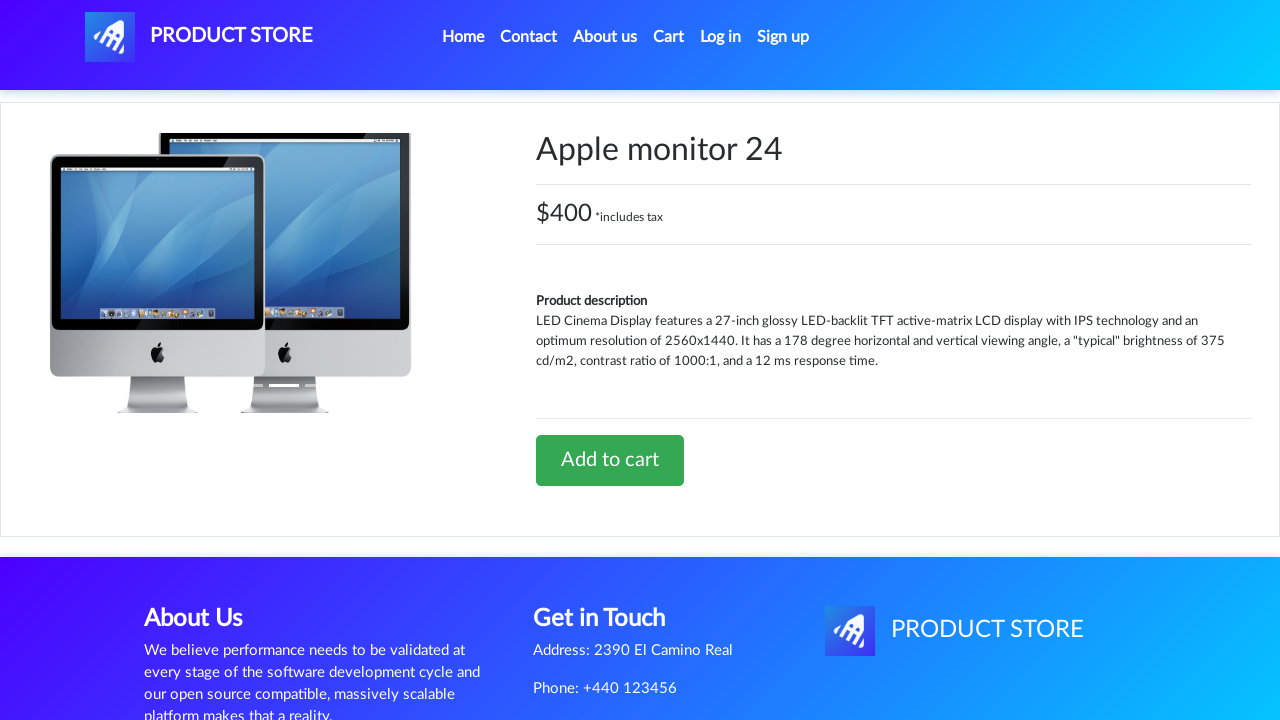

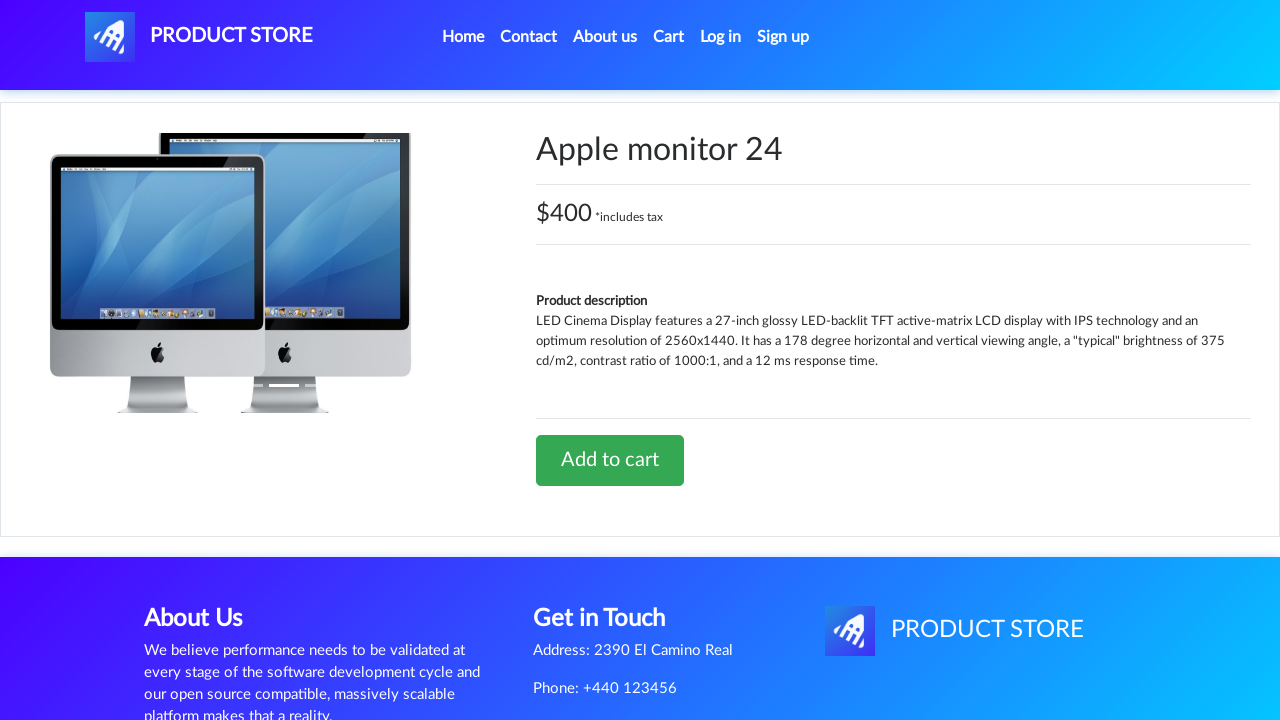